Tests scrolling functionality on the Apple India website by scrolling down 3000 pixels

Starting URL: https://www.apple.com/in/

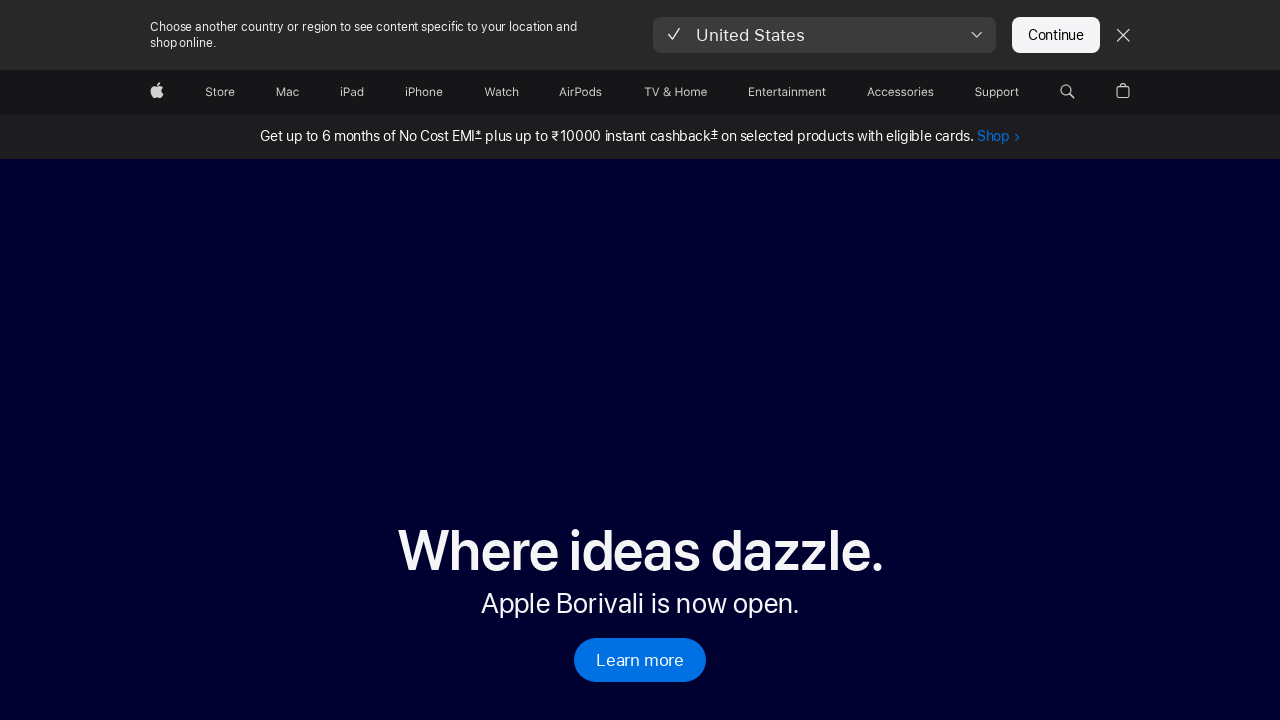

Scrolled down 3000 pixels on Apple India website
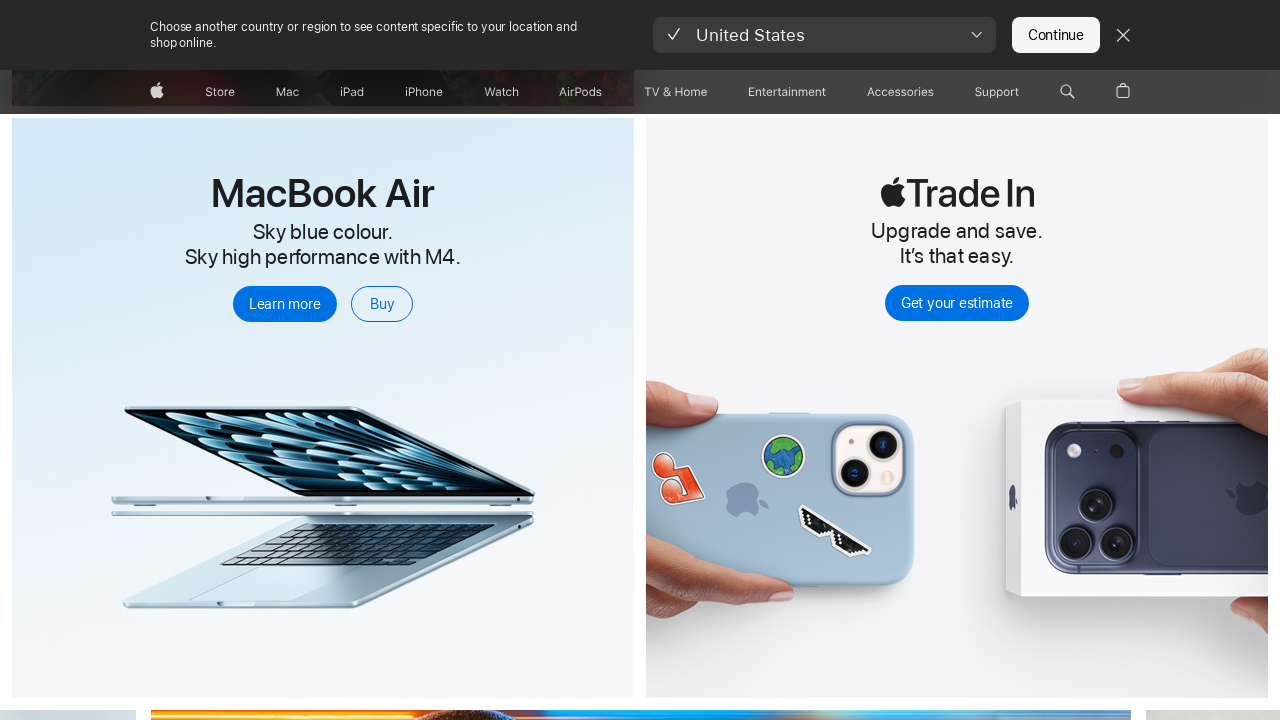

Waited 1000ms for scroll to complete
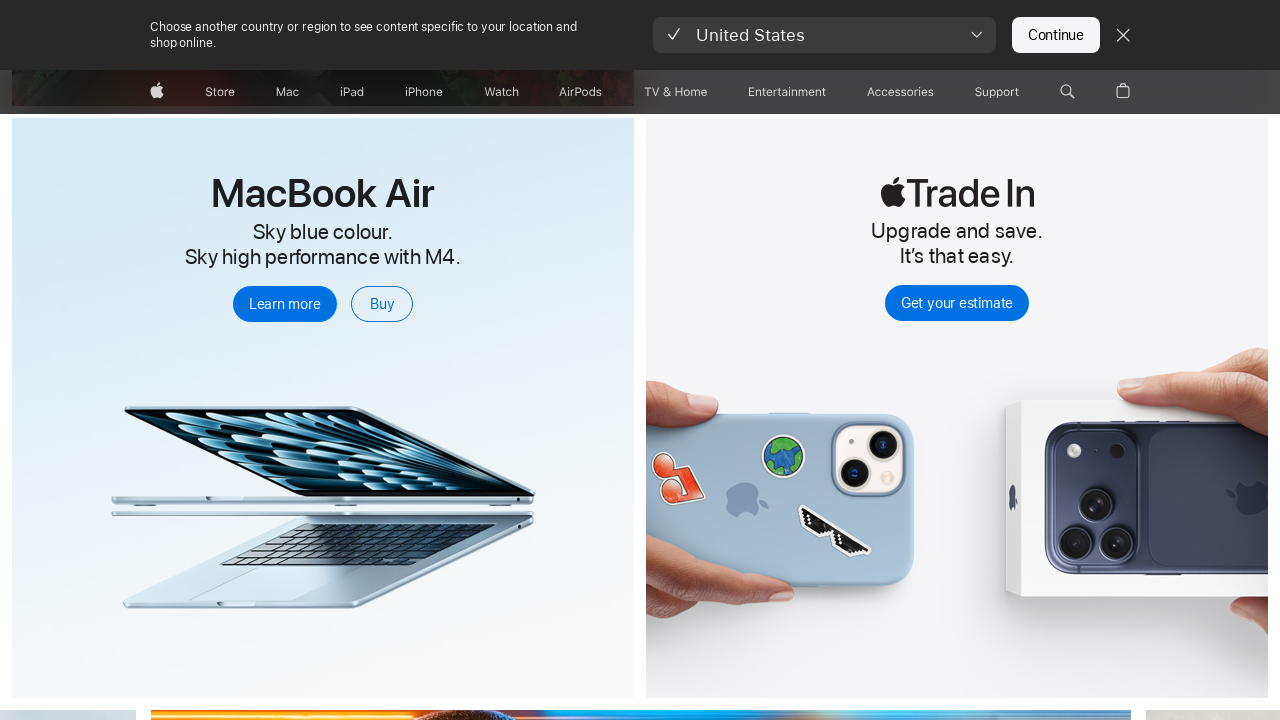

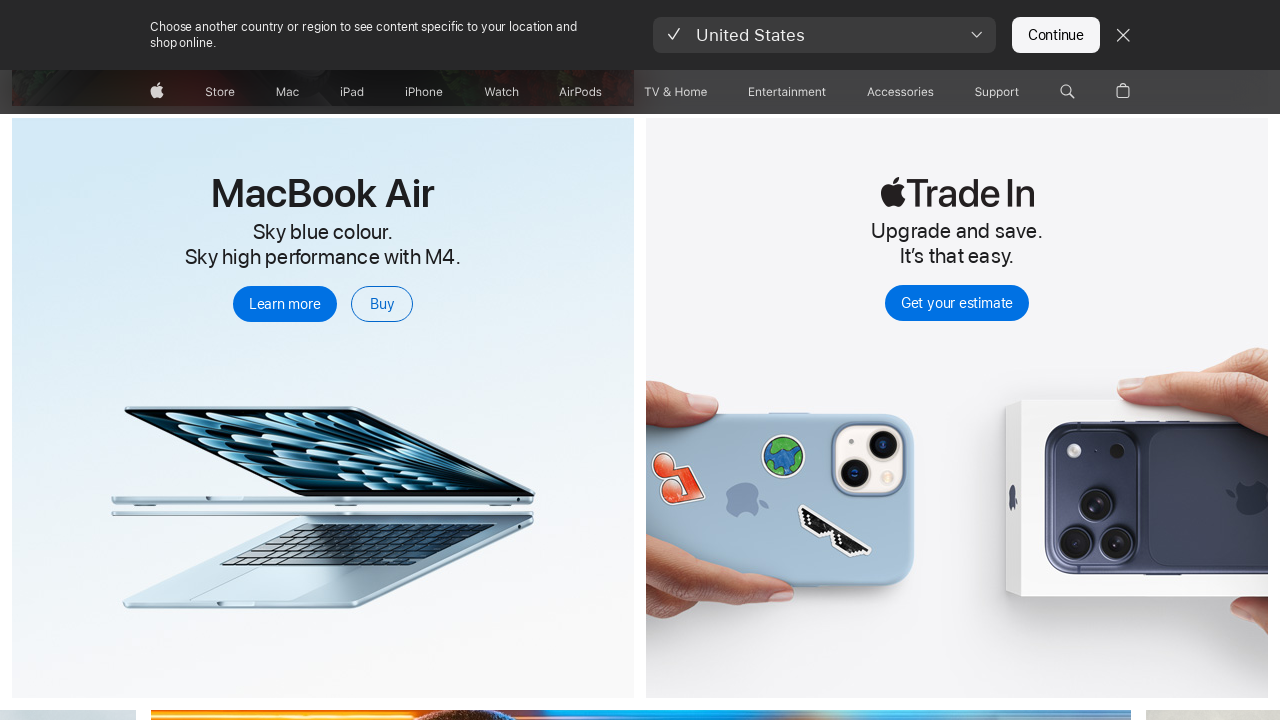